Tests a JavaScript calculator by clicking number buttons (7, 2) and the add button, then verifying the result equals 9

Starting URL: https://www.anaesthetist.com/mnm/javascript/calc.htm

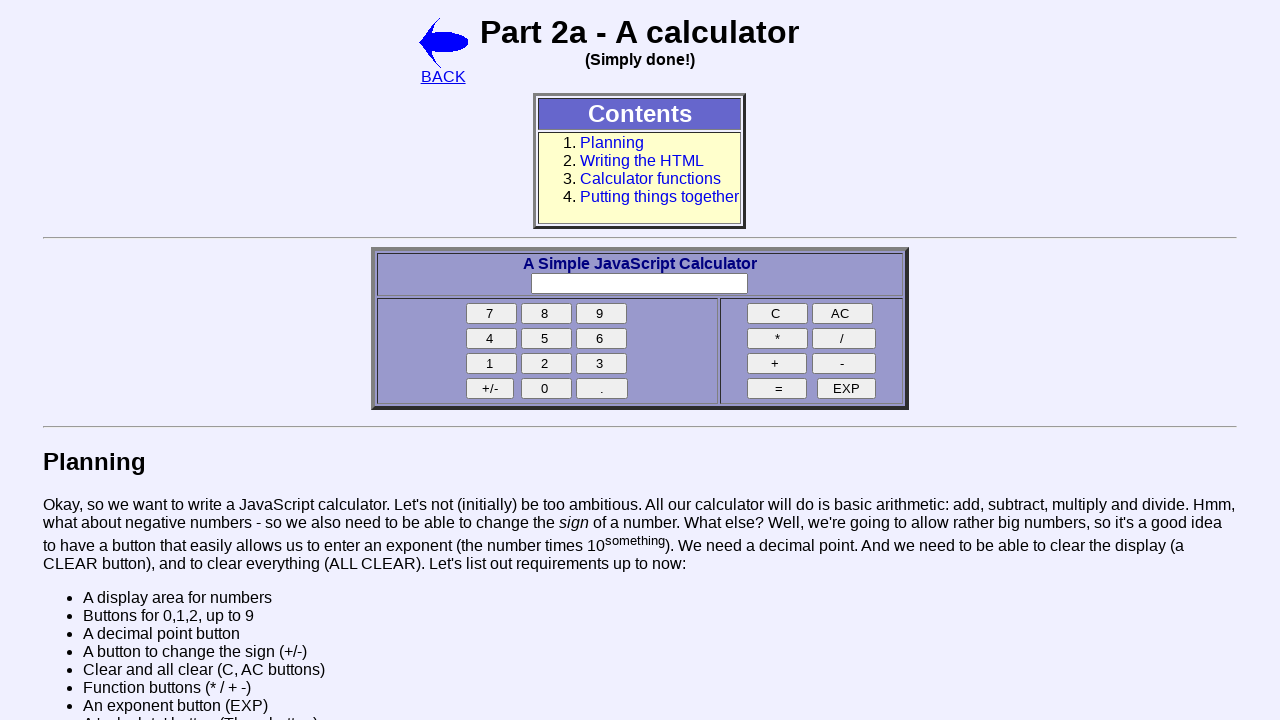

Clicked the '7' button on the calculator at (492, 314) on input[name='seven']
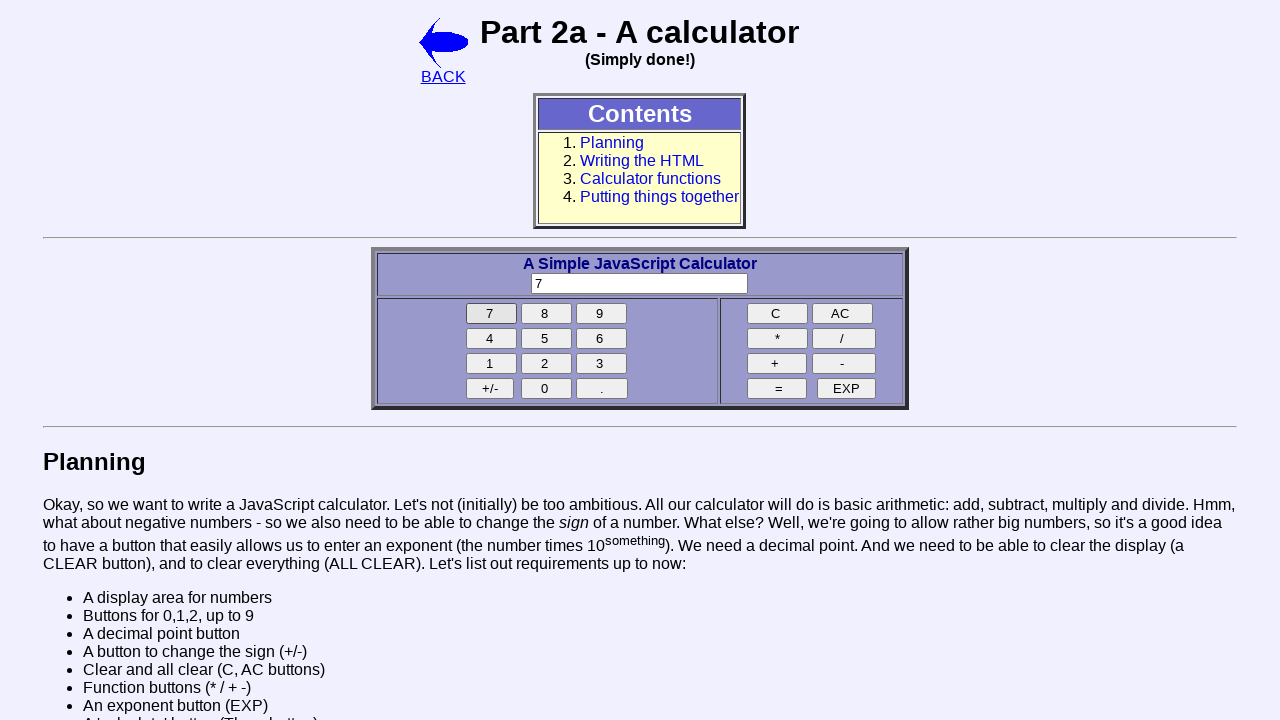

Clicked the '+' (add) button at (777, 364) on input[name='add']
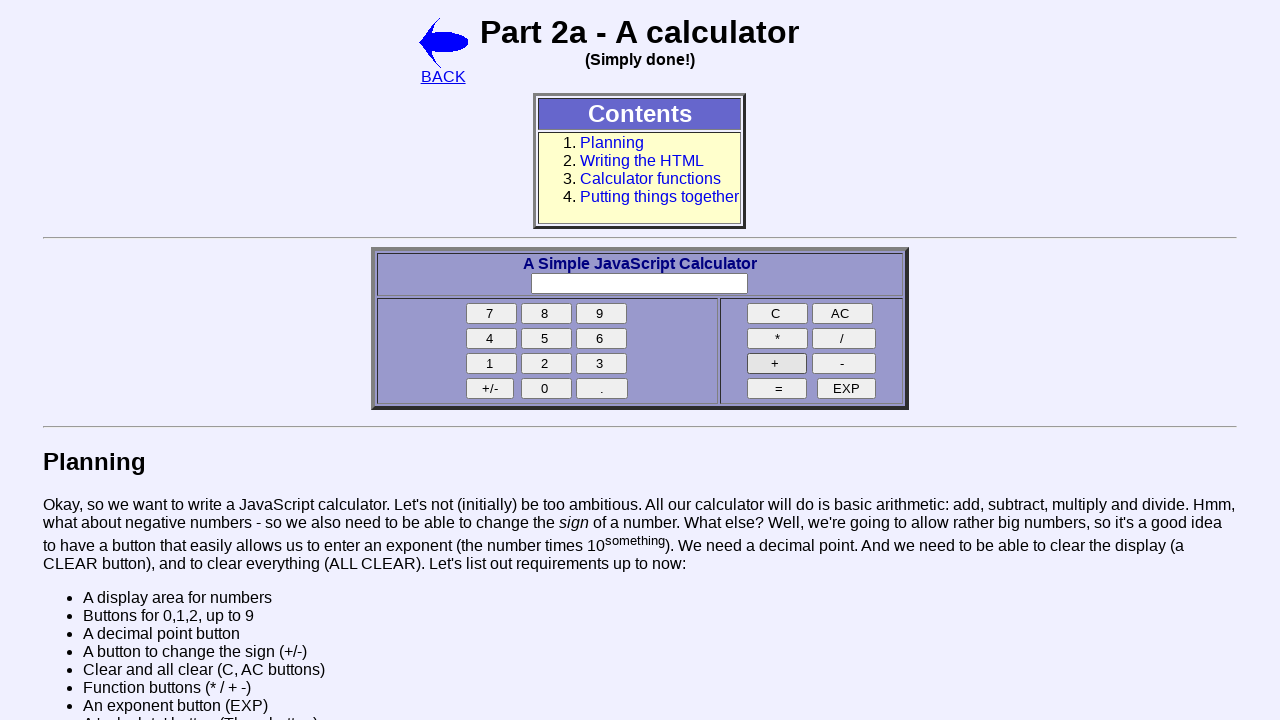

Clicked the '2' button on the calculator at (547, 364) on input[name='two']
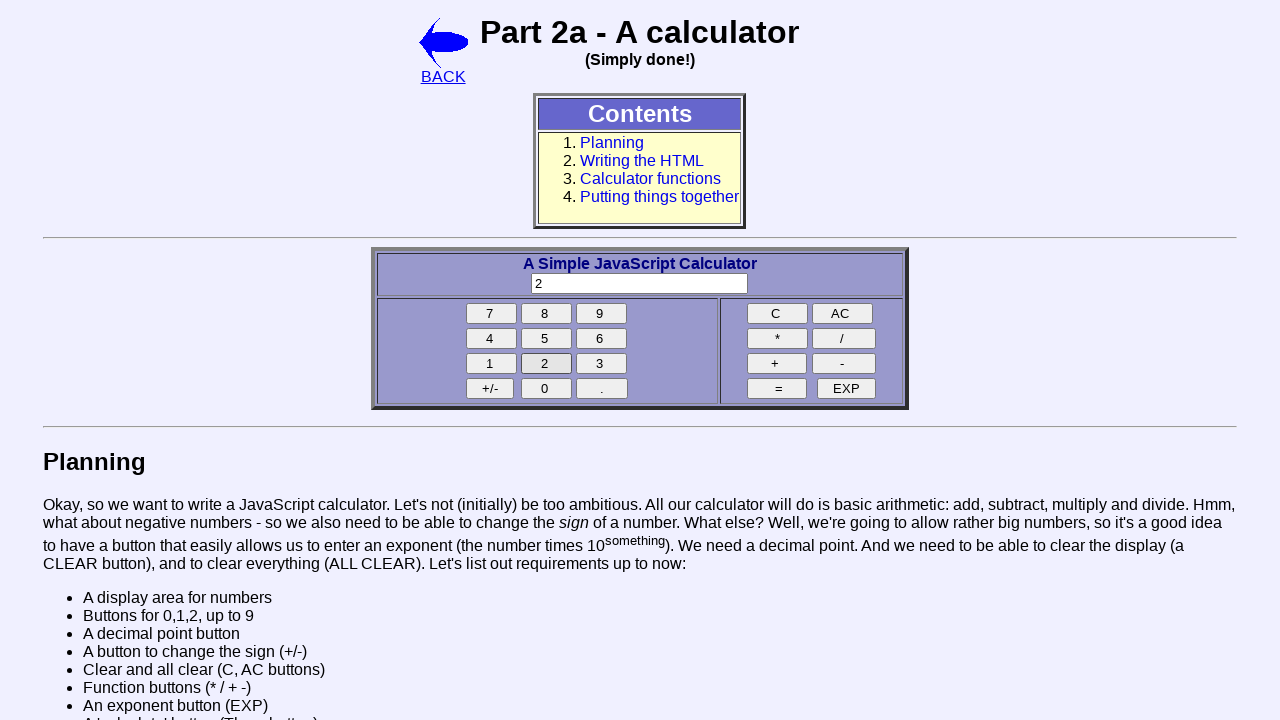

Clicked the '=' (result) button to calculate at (777, 389) on input[name='result']
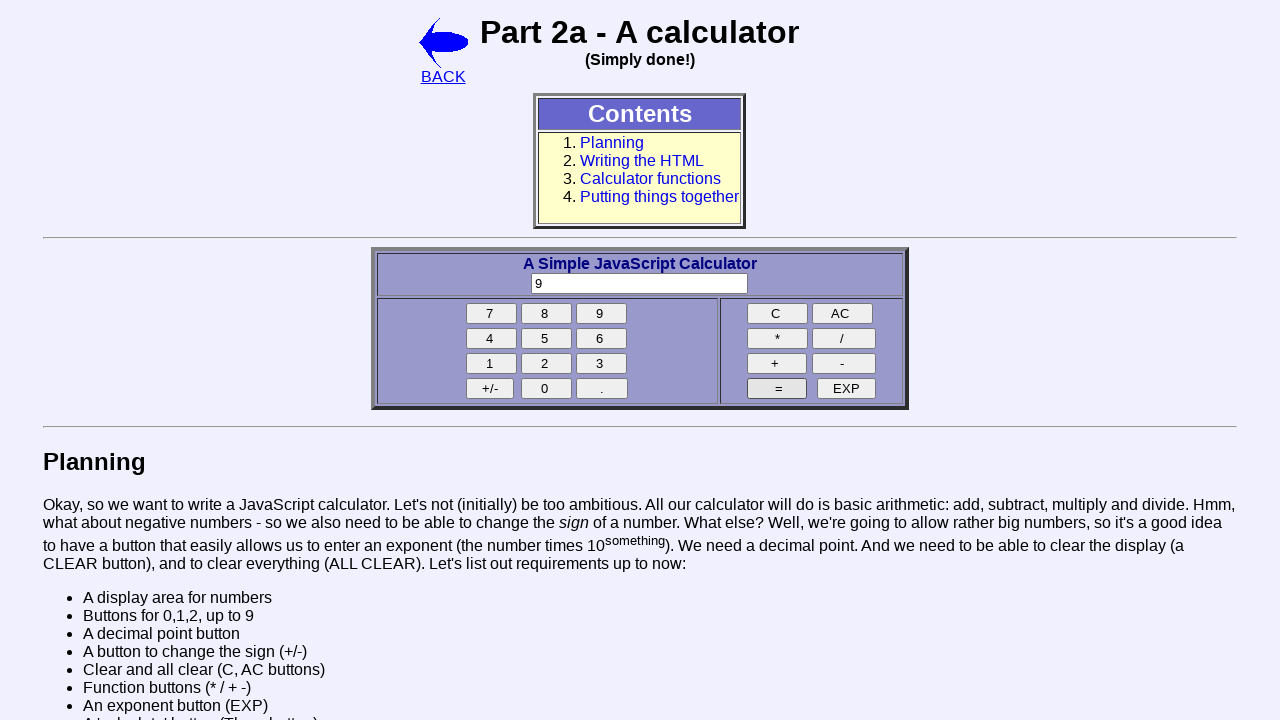

Verified calculator display shows result of 9
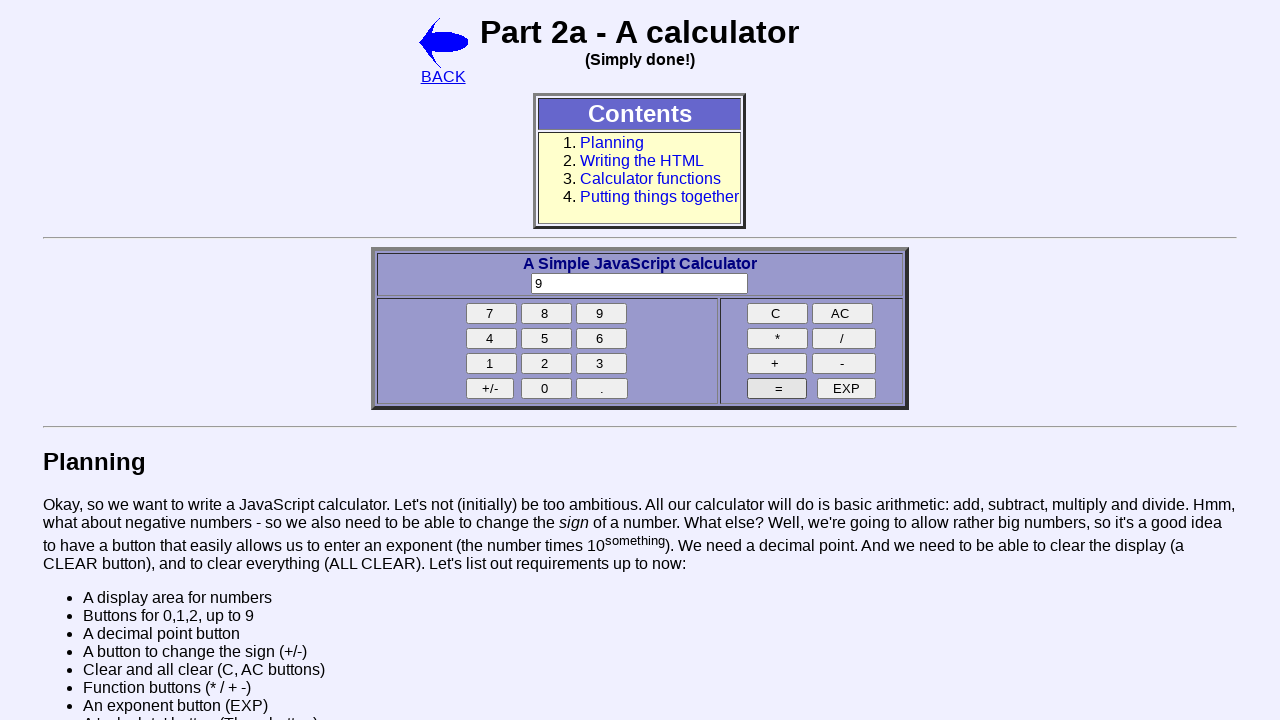

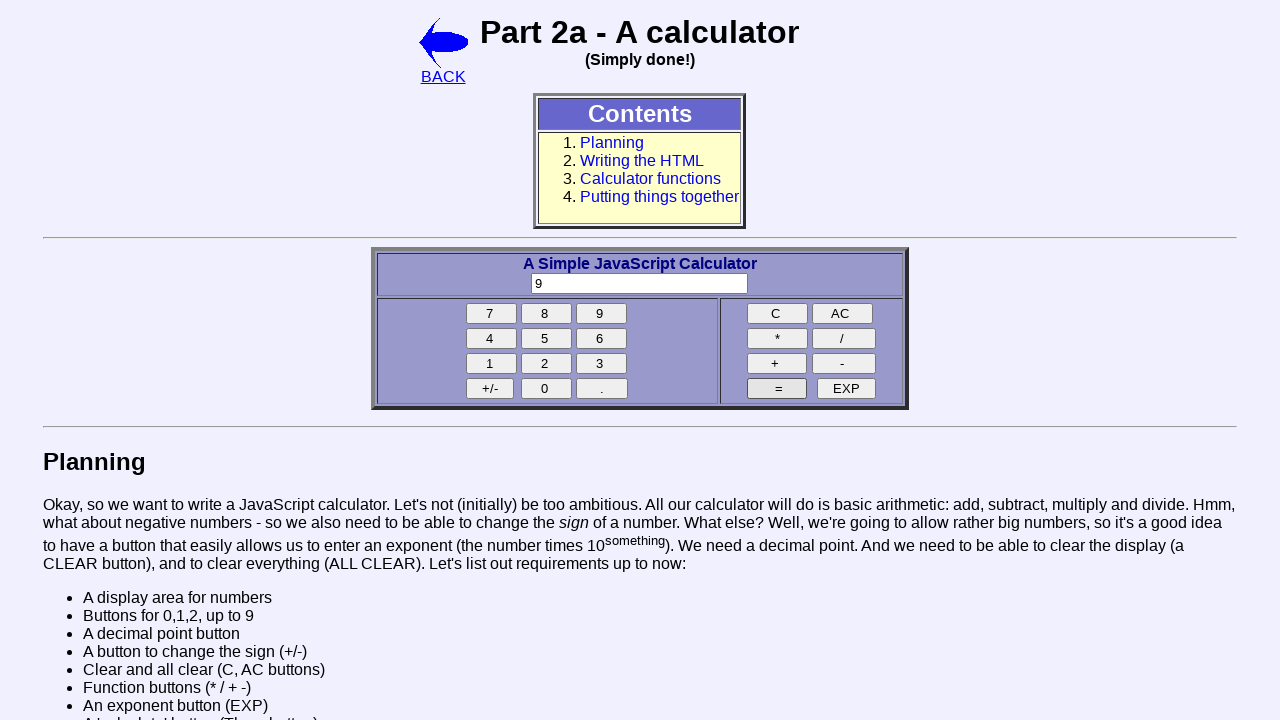